Tests sorting the Due column in descending order by clicking the column header twice and verifying the values are sorted in reverse order.

Starting URL: http://the-internet.herokuapp.com/tables

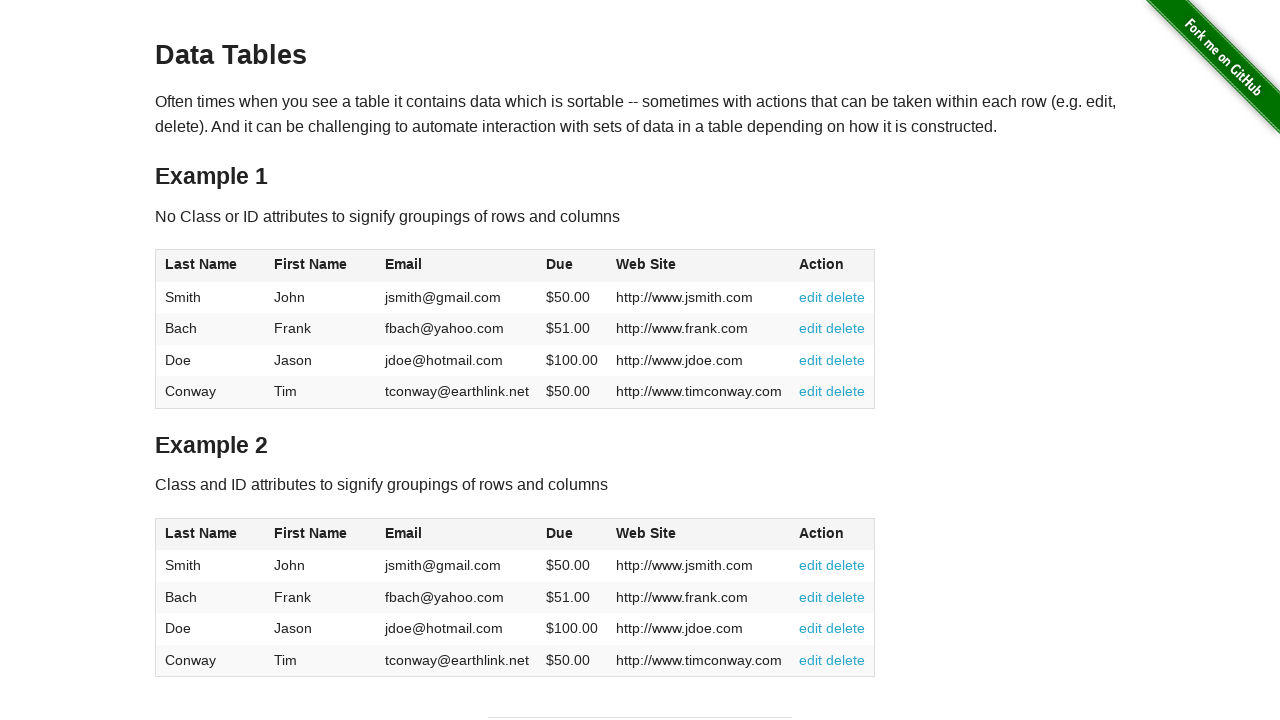

Clicked Due column header for first sort (ascending) at (572, 266) on #table1 thead tr th:nth-child(4)
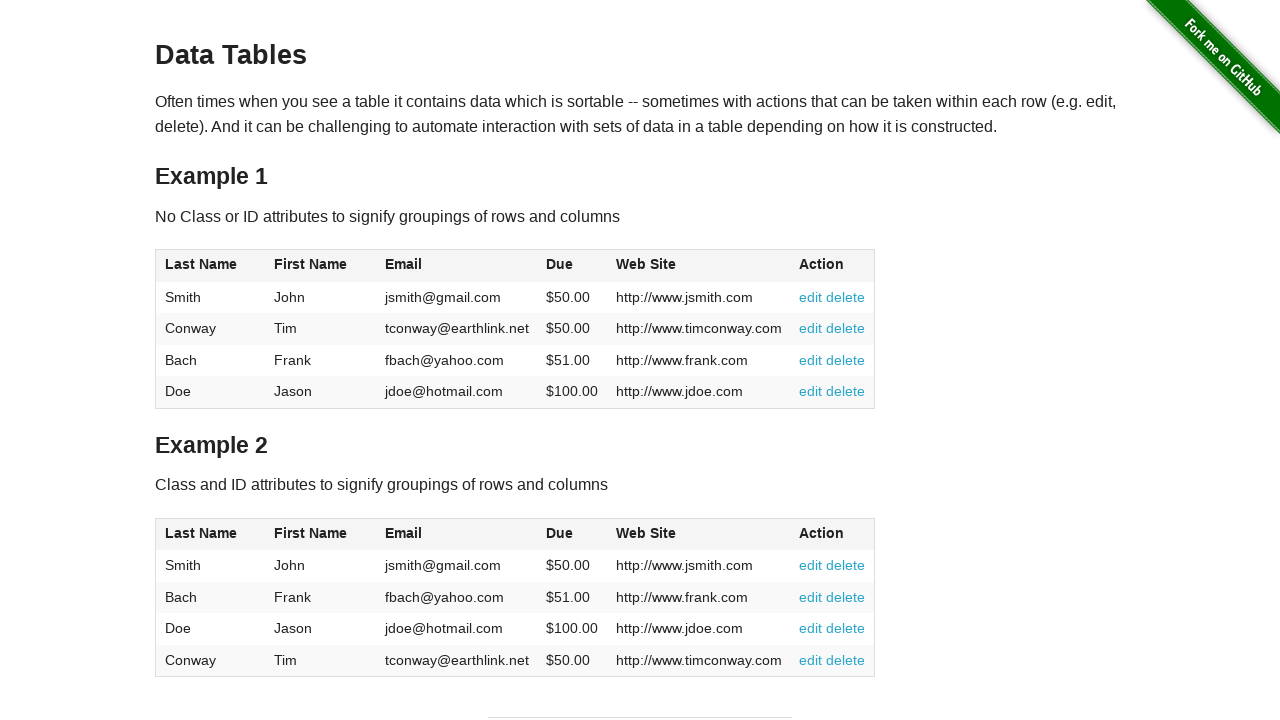

Clicked Due column header second time for descending sort at (572, 266) on #table1 thead tr th:nth-child(4)
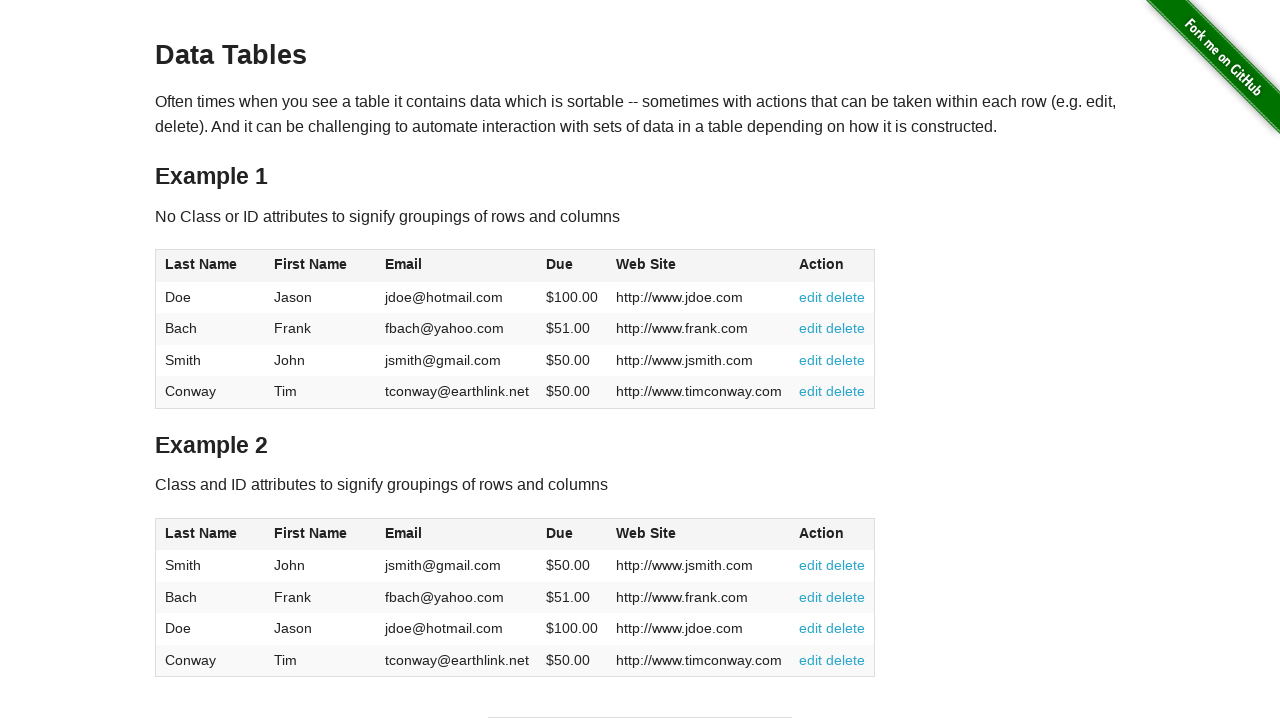

Due column cells loaded and ready for verification
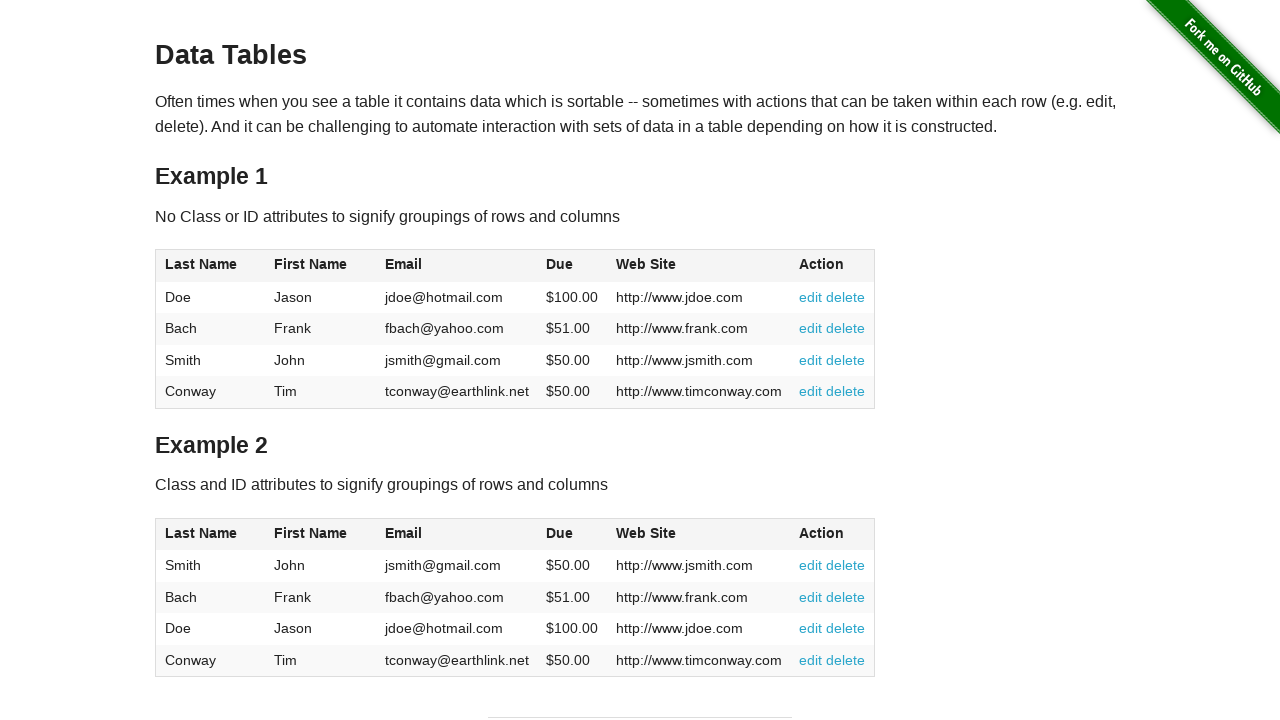

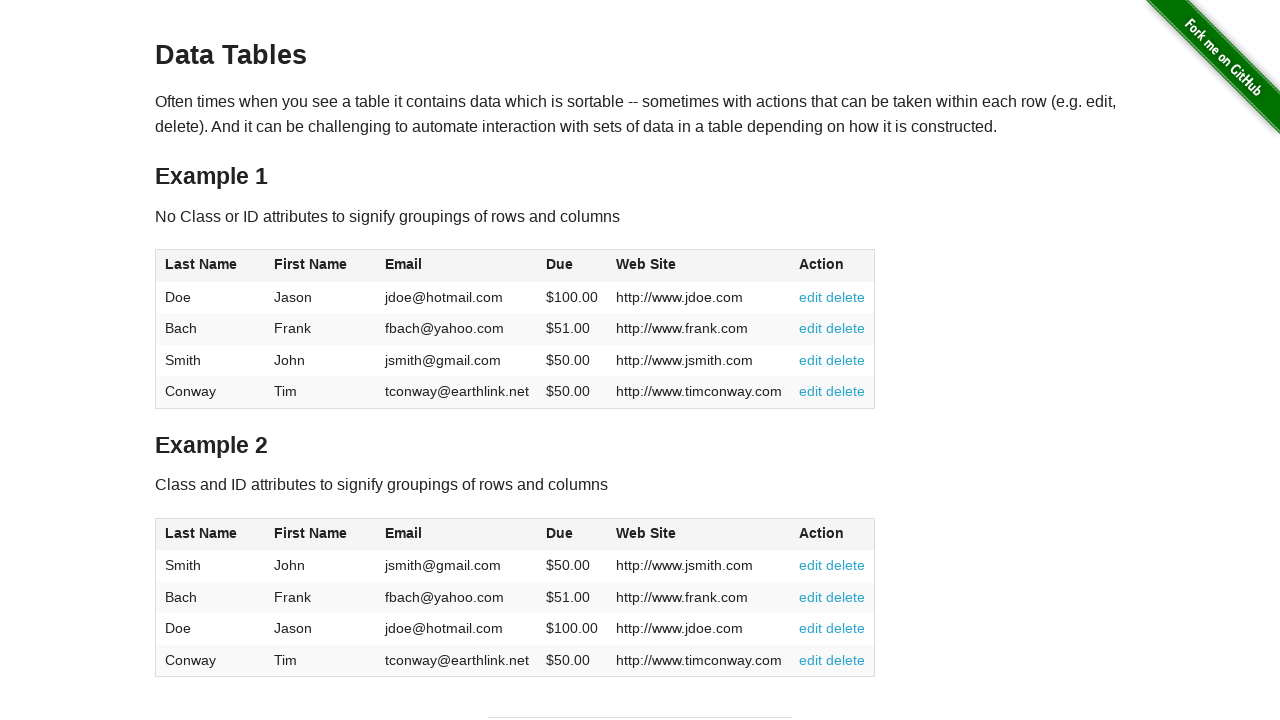